Tests an emoji picker plugin by switching to an iframe, selecting emojis from the nature tab, filling various text fields, and submitting the form

Starting URL: https://www.jqueryscript.net/demo/Easy-iFrame-based-Twitter-Emoji-Picker-Plugin-jQuery-Emoojis/

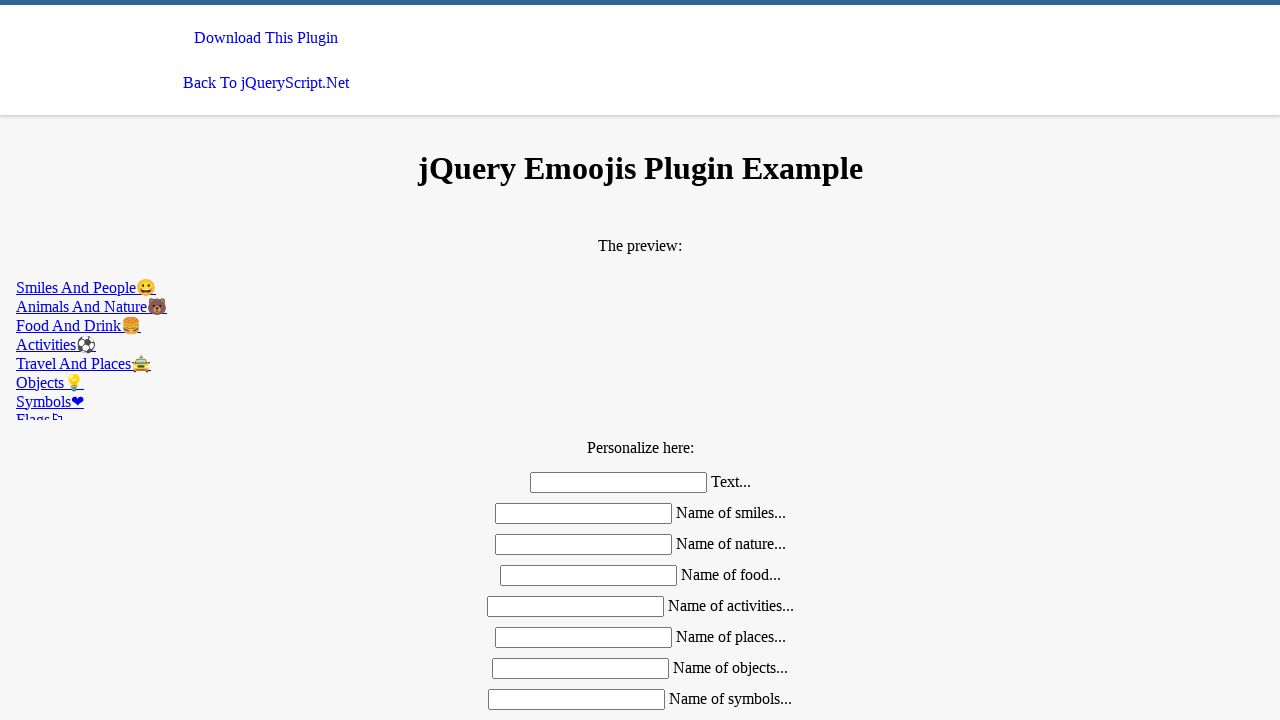

Switched to emoji picker iframe
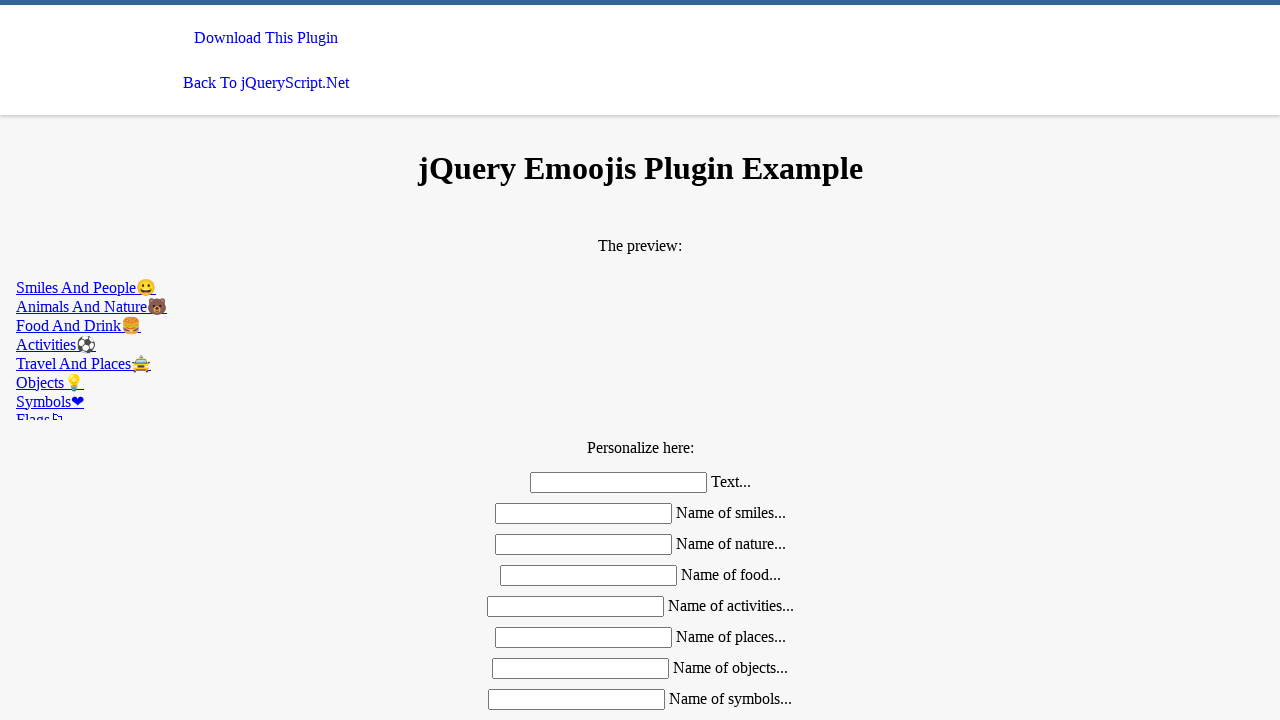

Clicked on nature tab in emoji picker at (640, 288) on (//a[@class='mdl-tabs__tab'])[1]
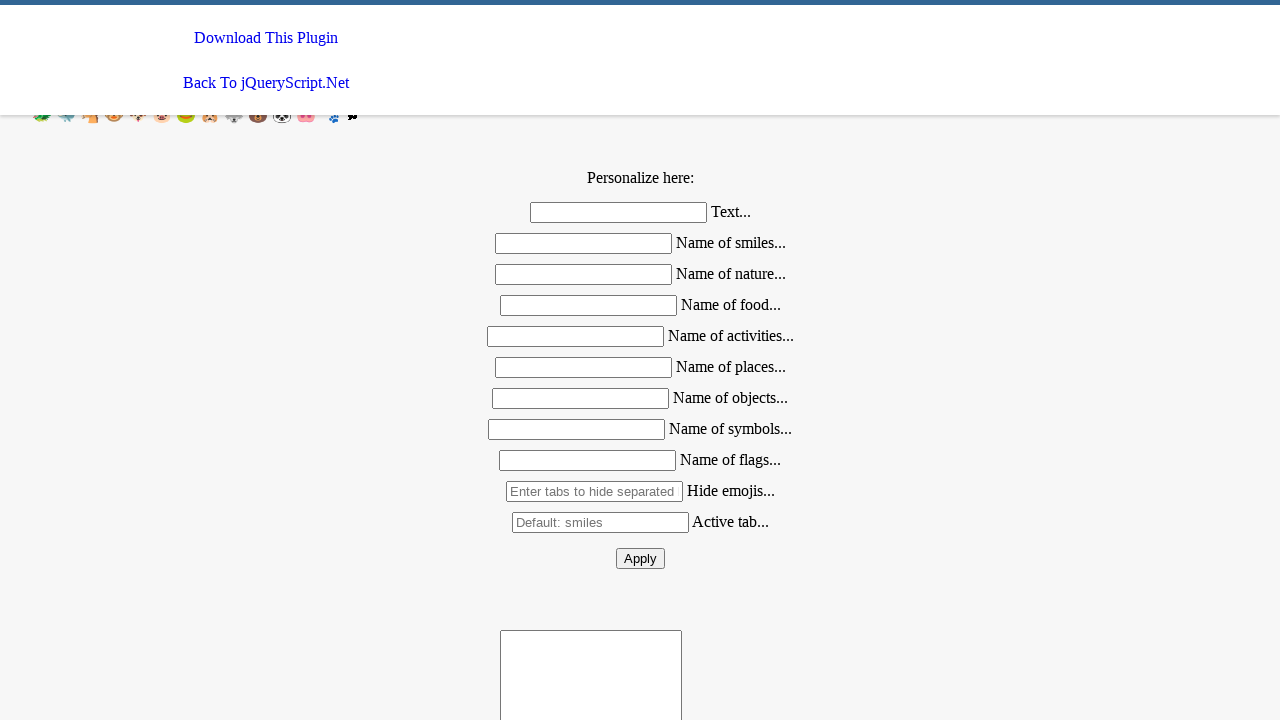

Located all emoji elements in nature tab
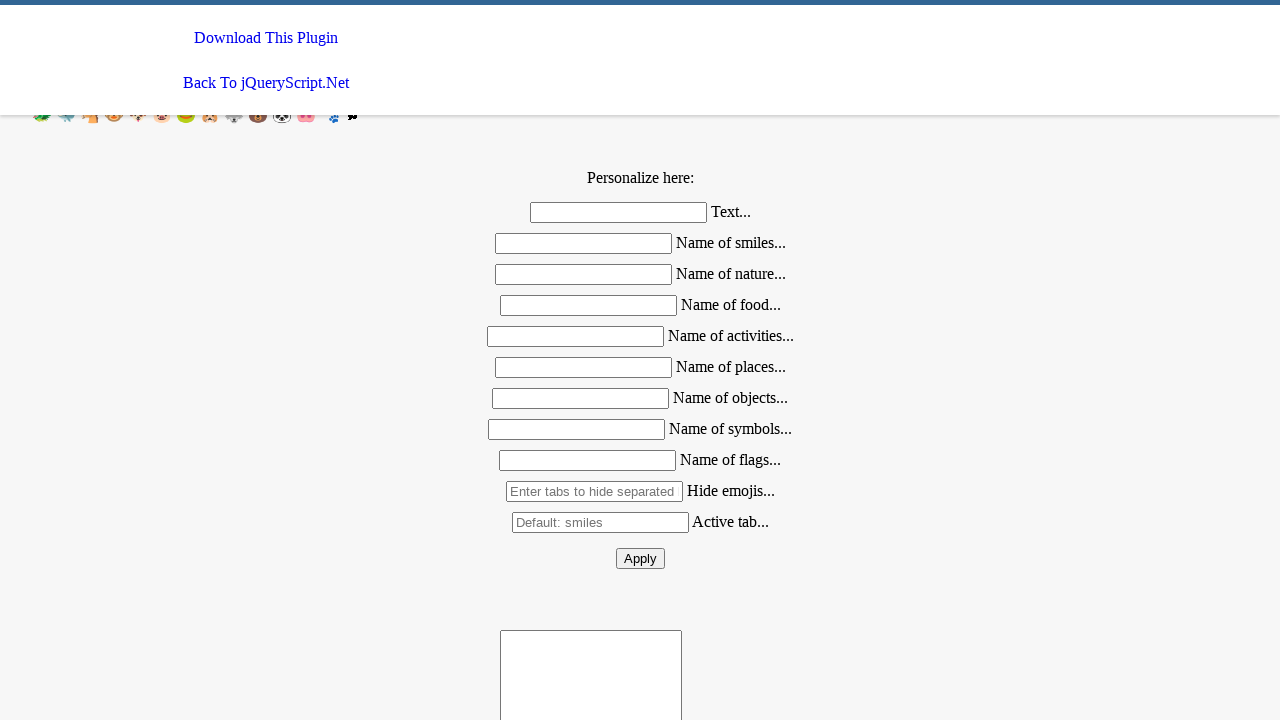

Filled text field with 'Text' on #text
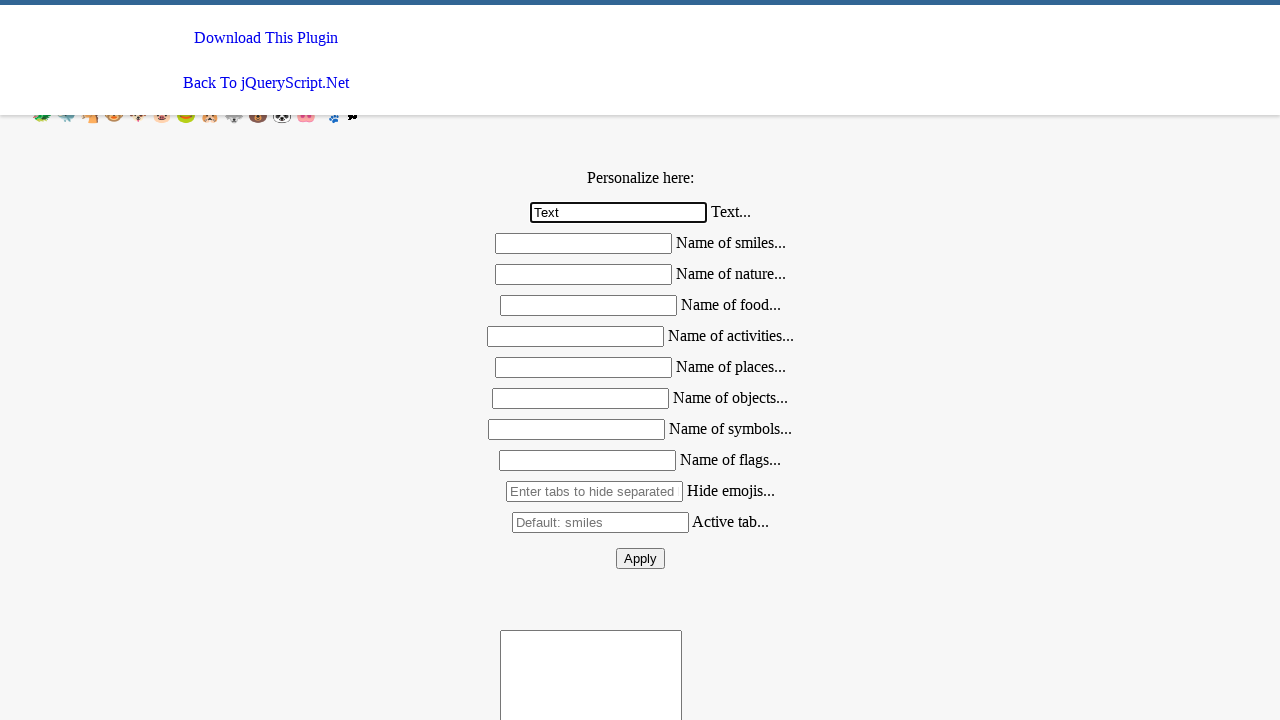

Filled smiles field with 'Smiles' on #smiles
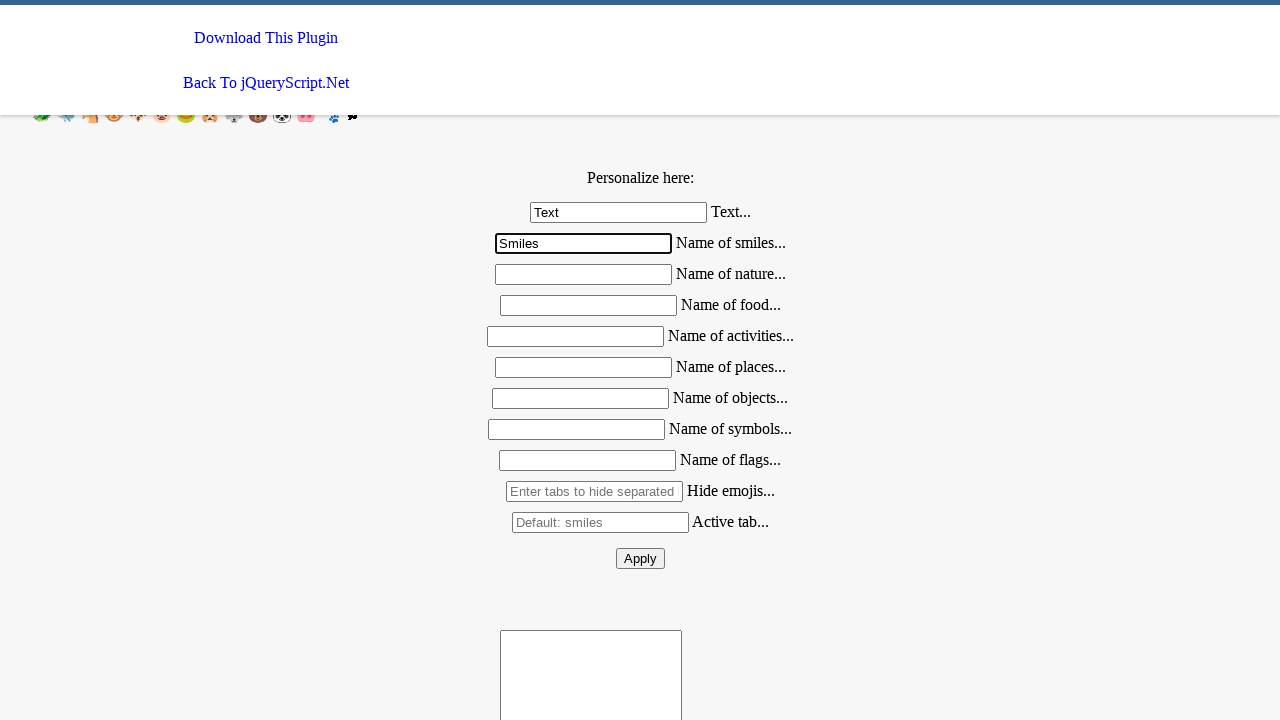

Filled nature field with 'Nature' on #nature
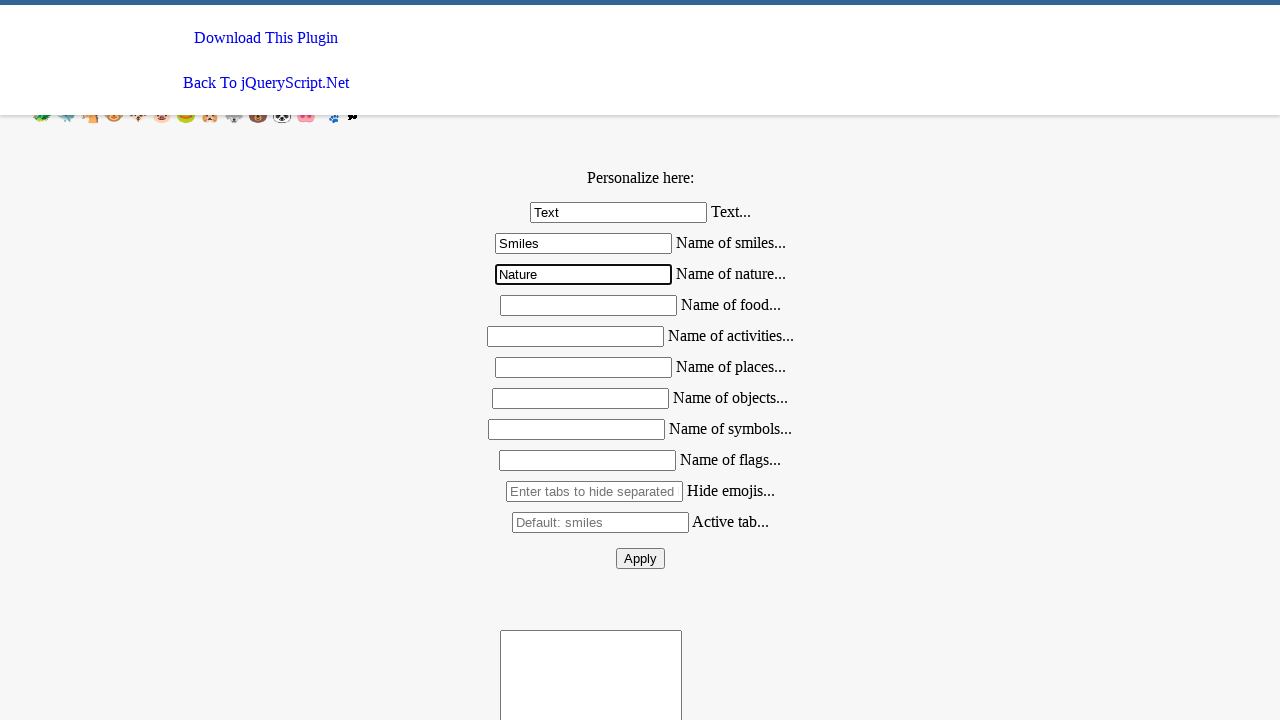

Filled food field with 'Food' on #food
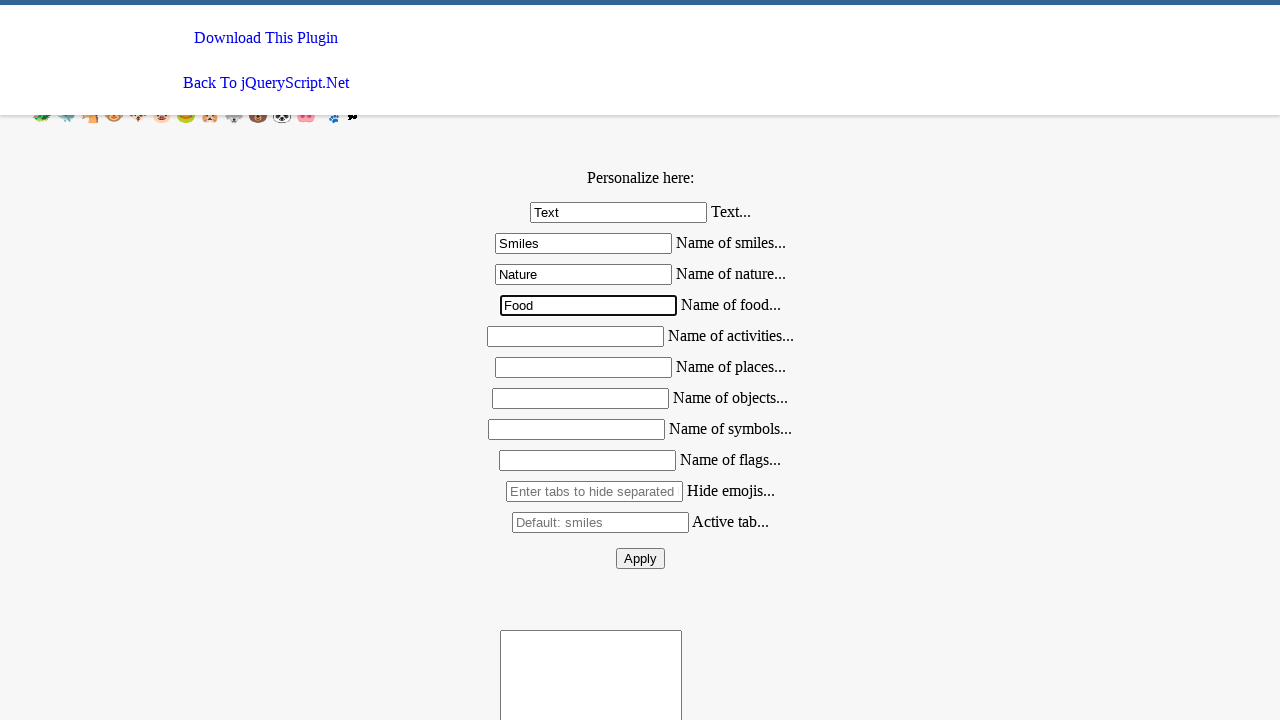

Filled activities field with 'Text' on #activities
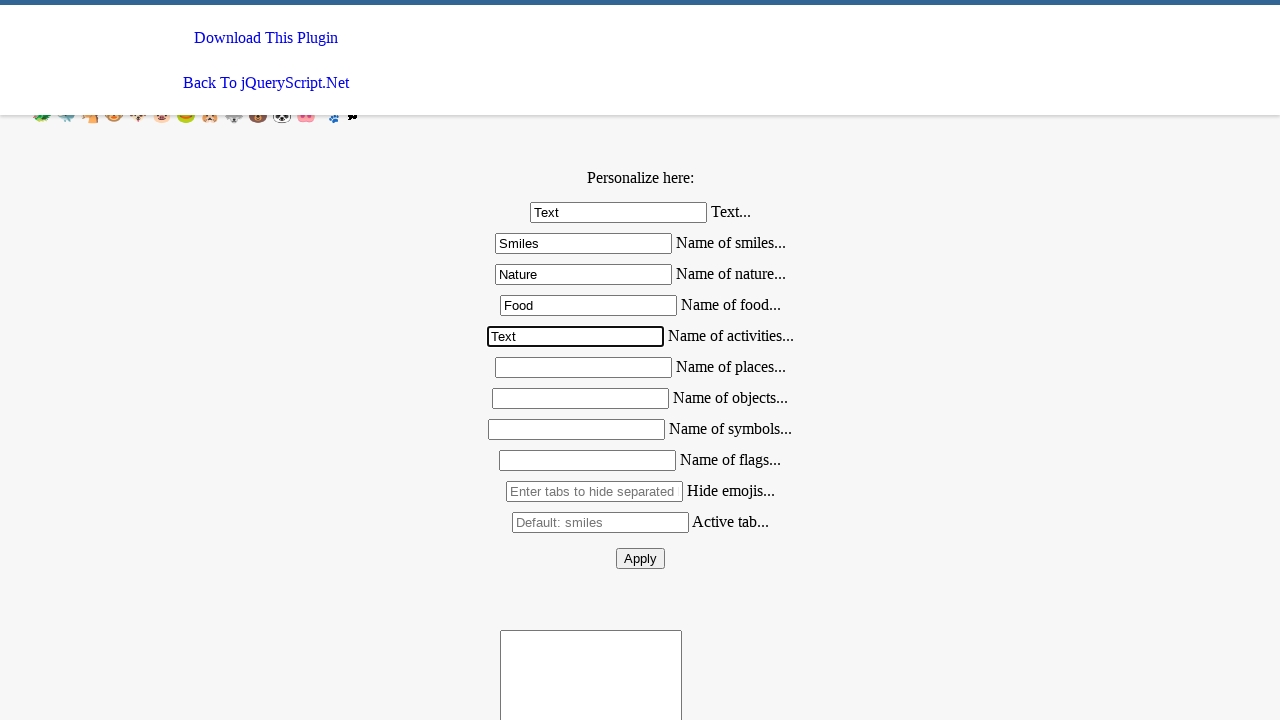

Filled places field with 'Places' on #places
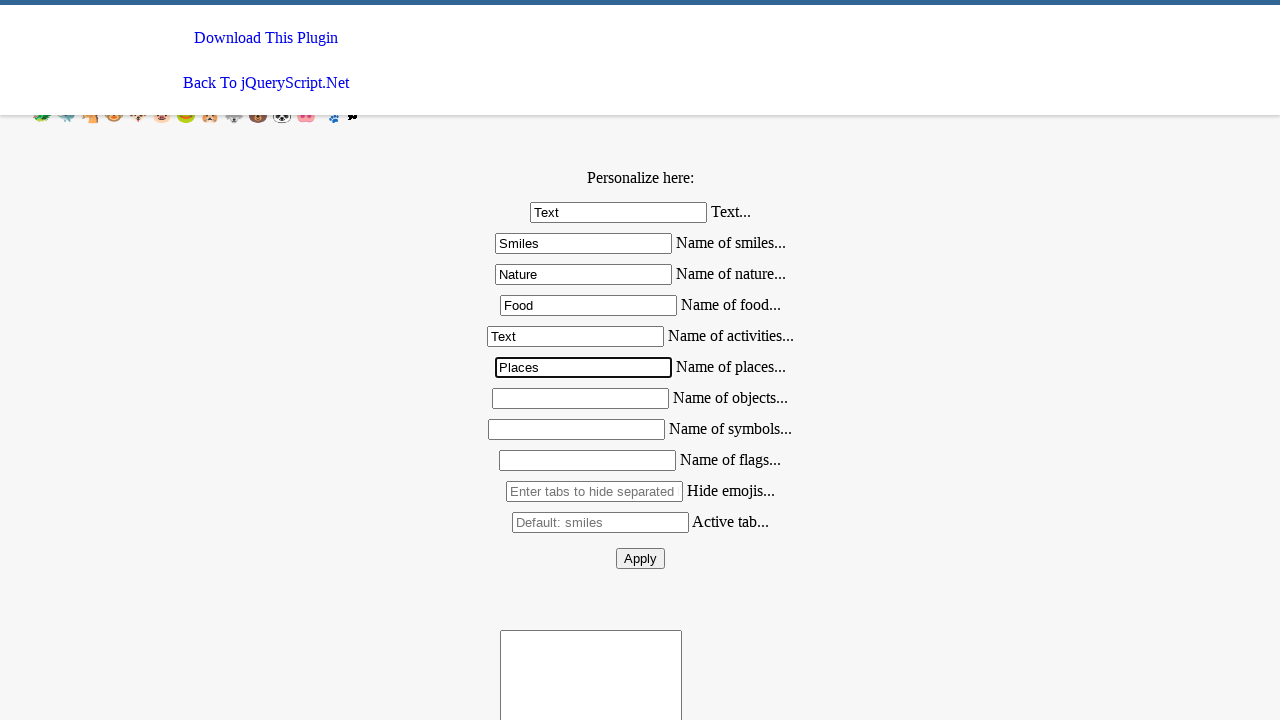

Filled objects field with 'Objects' on #objects
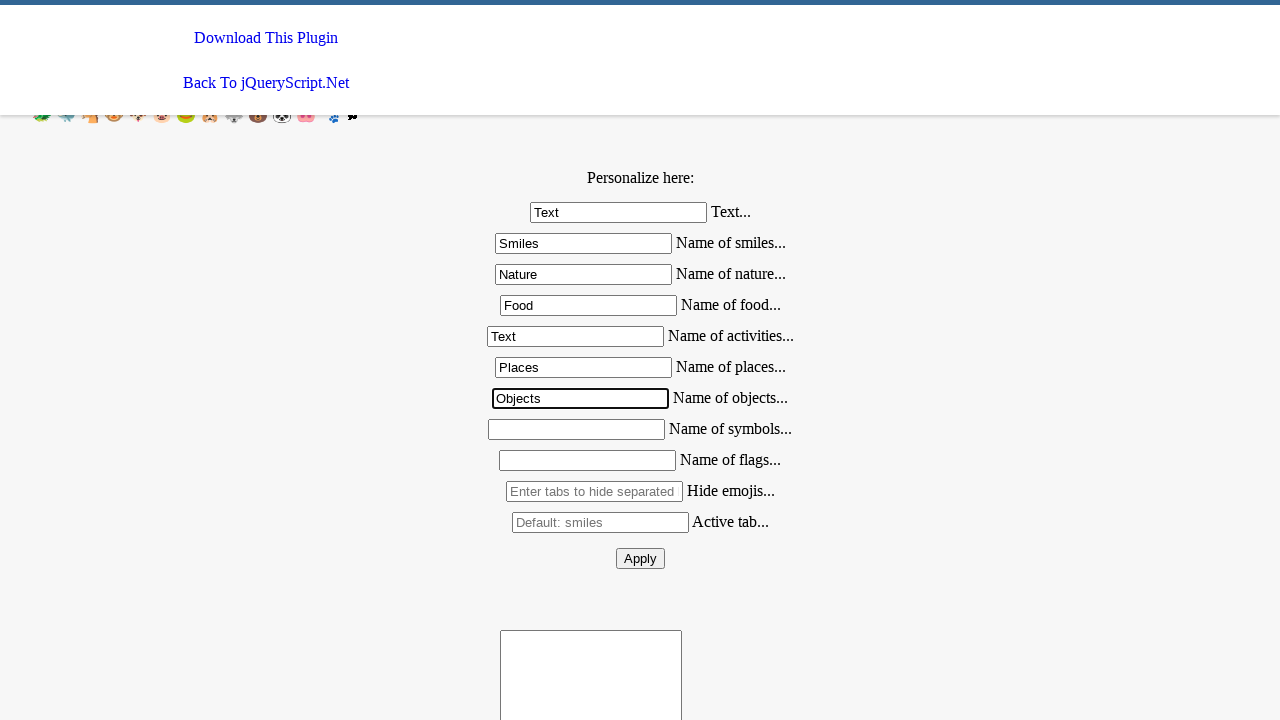

Clicked send button to submit form at (640, 558) on #send
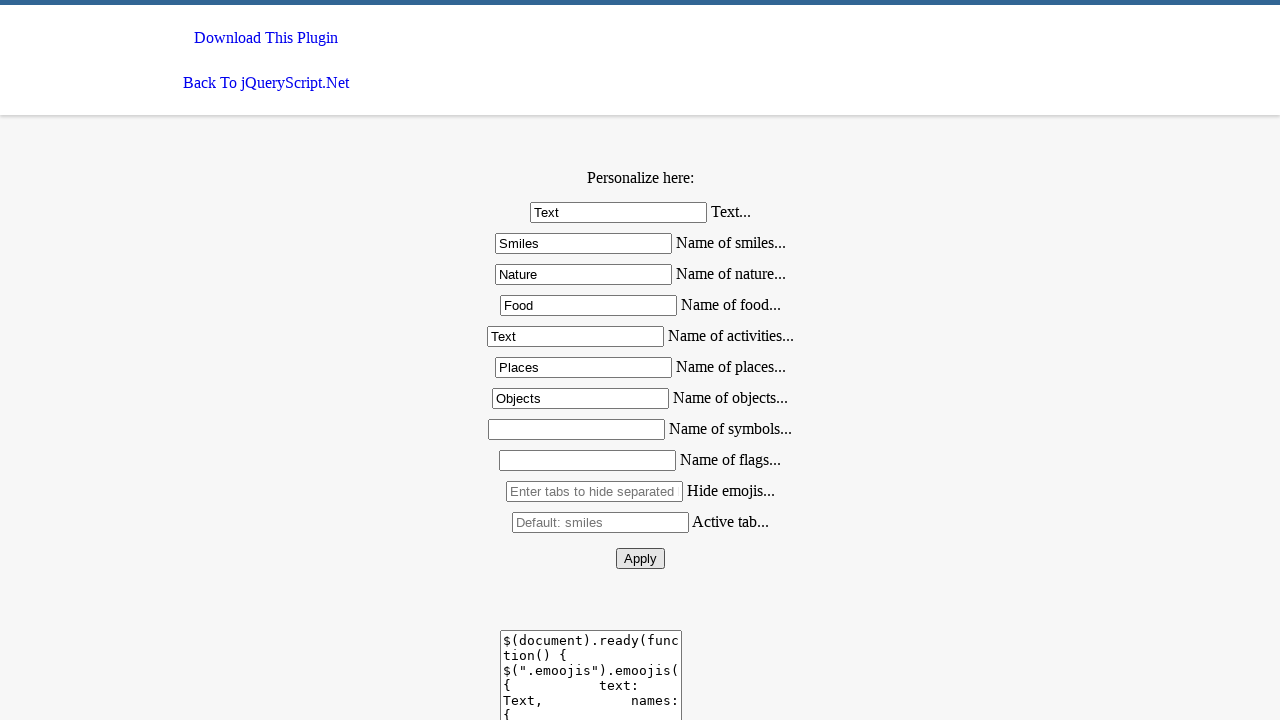

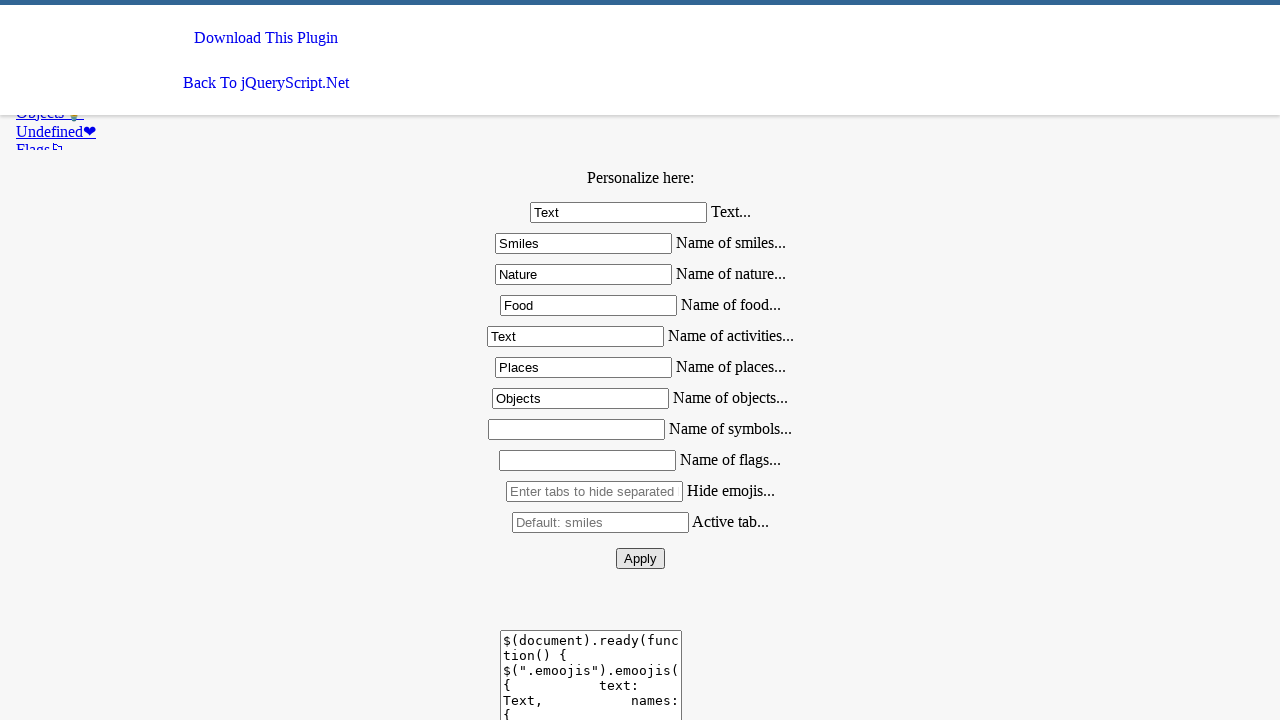